Tests web table functionality by adding a new record with user details, editing the record with updated information, and searching for the edited record.

Starting URL: https://demoqa.com/webtables

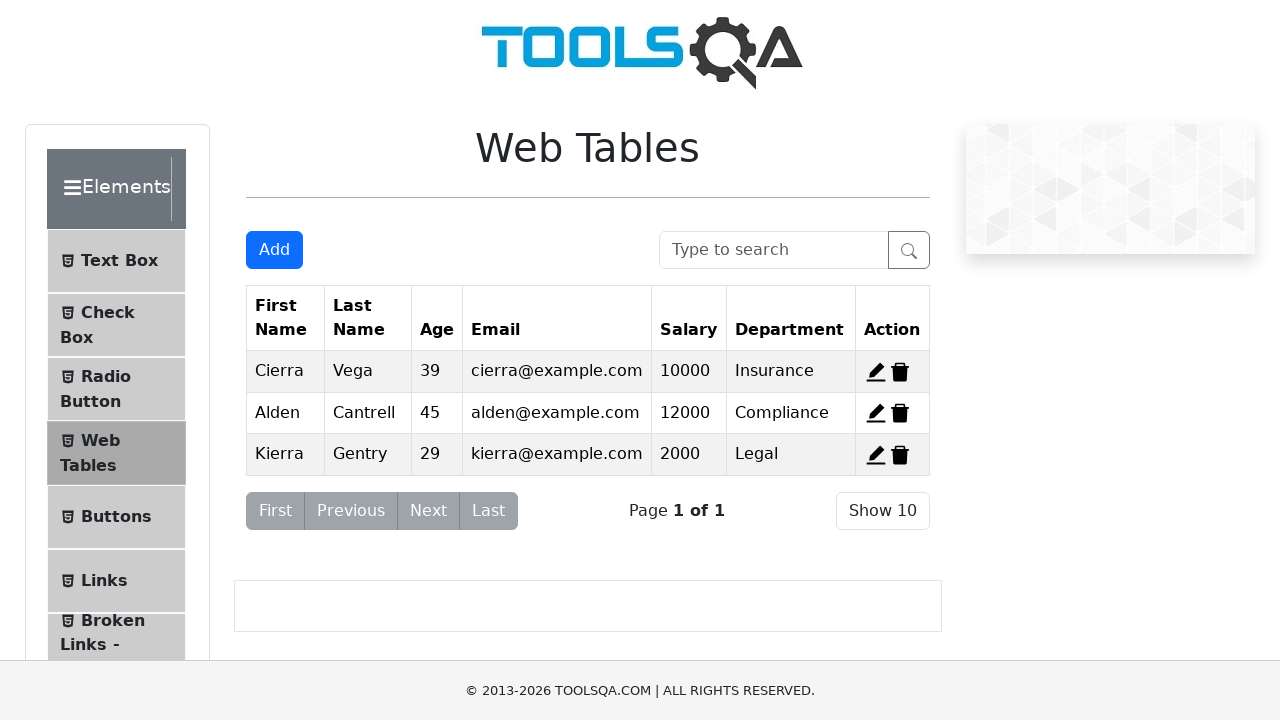

Clicked add new record button at (274, 250) on #addNewRecordButton
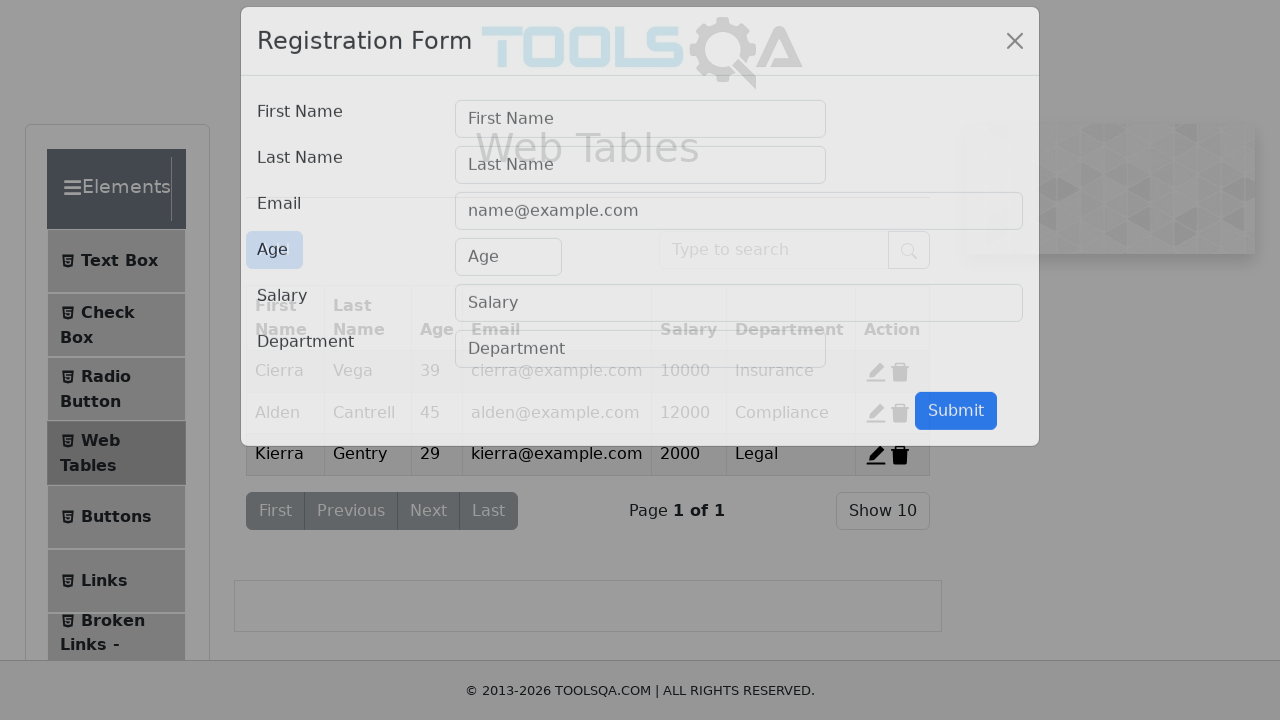

Filled first name with 'Sophie' on #firstName
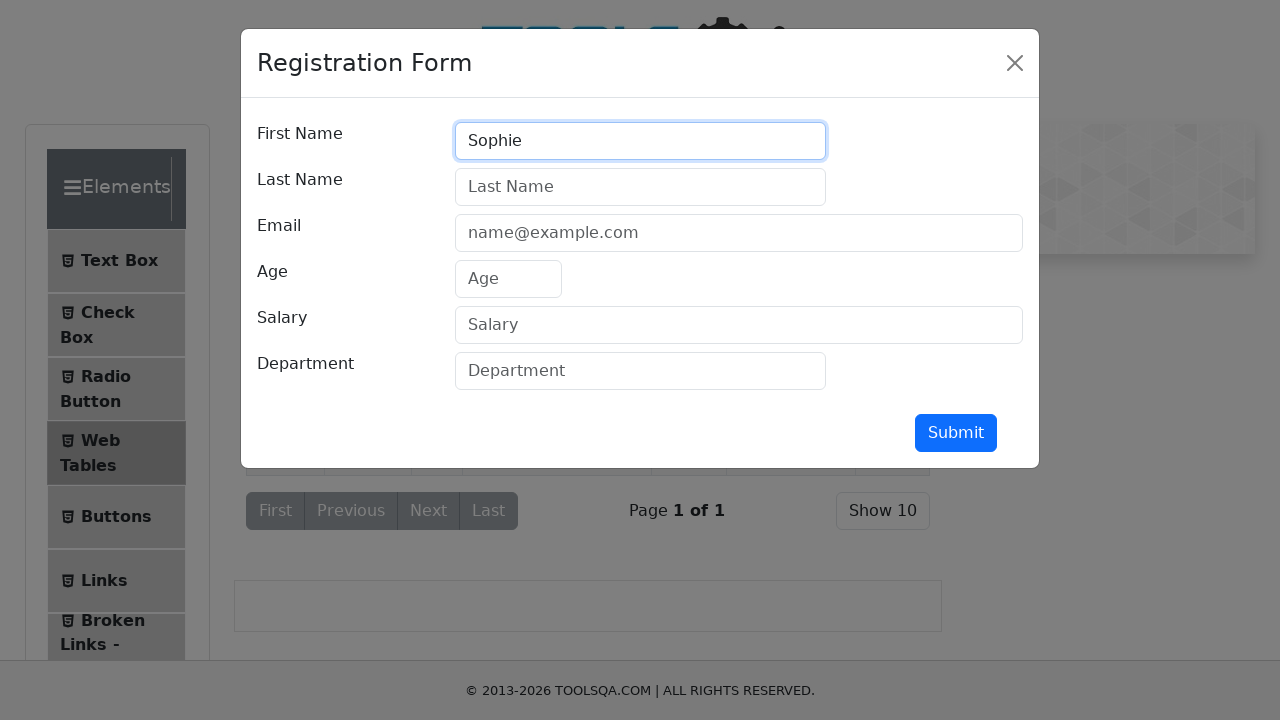

Filled last name with 'Turner' on #lastName
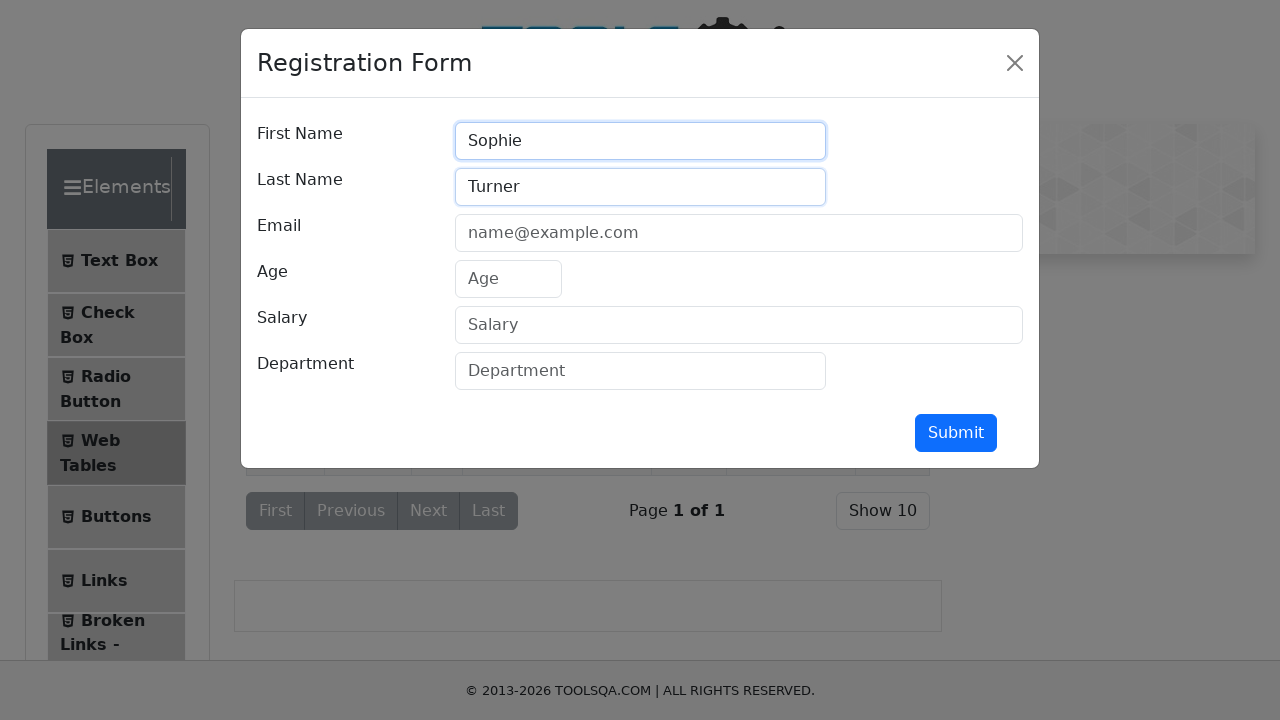

Filled email with 'sophie.turner@gmail.com' on #userEmail
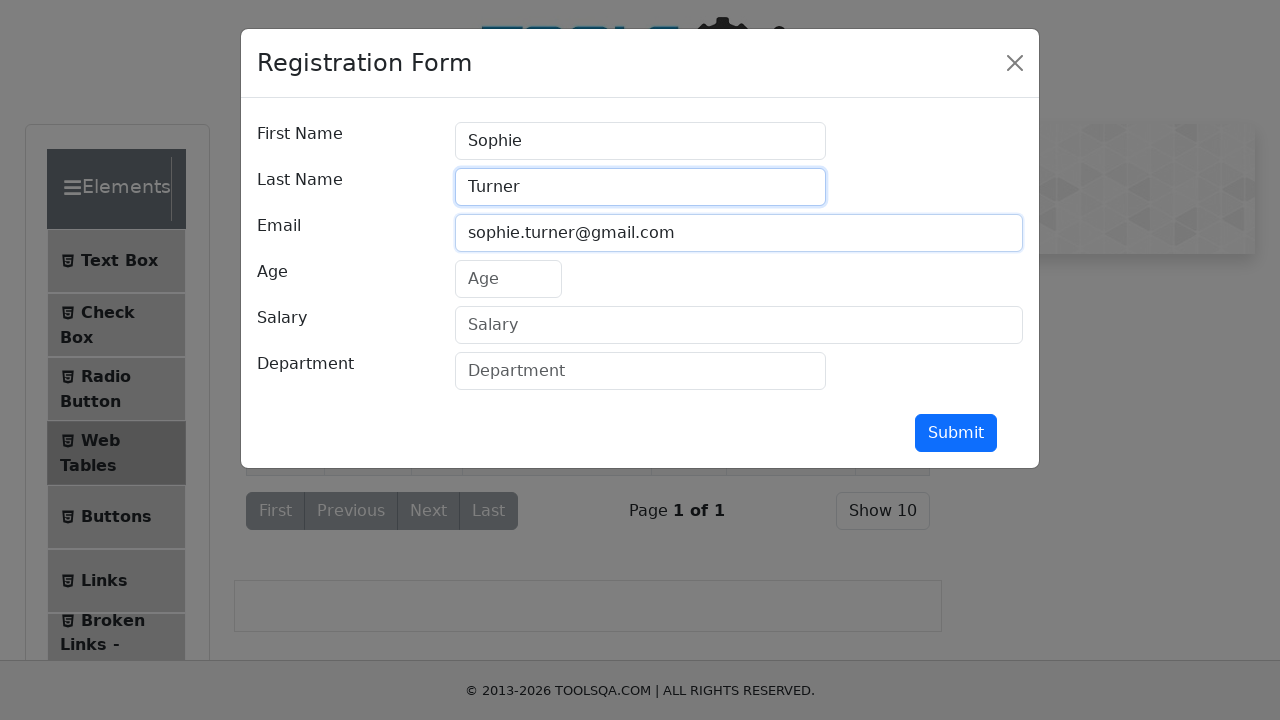

Filled age with '35' on #age
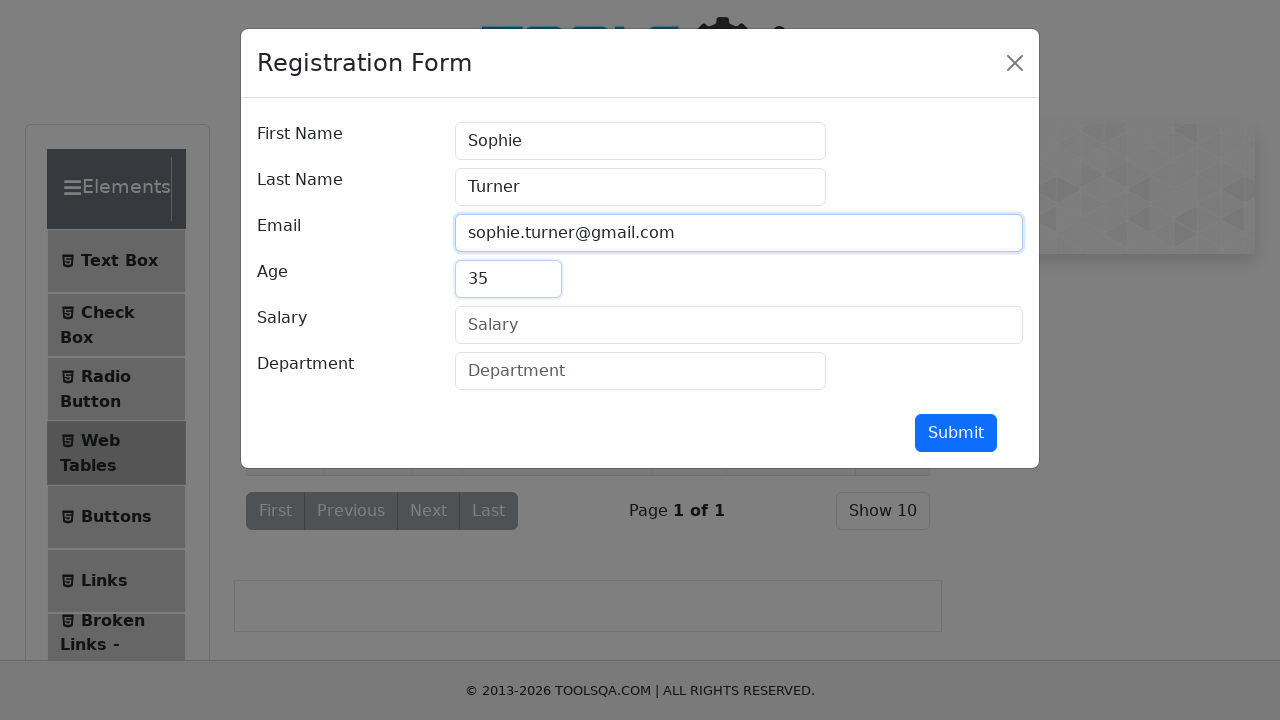

Filled salary with '3700' on #salary
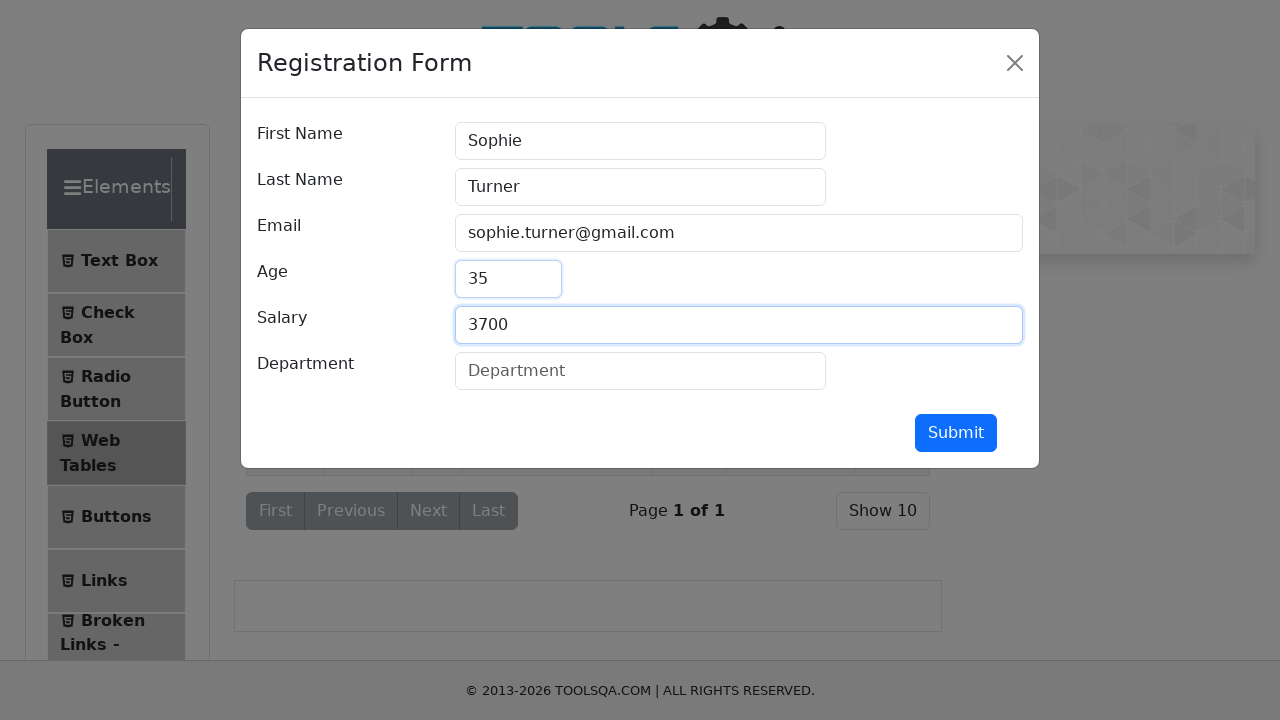

Filled department with 'HR' on #department
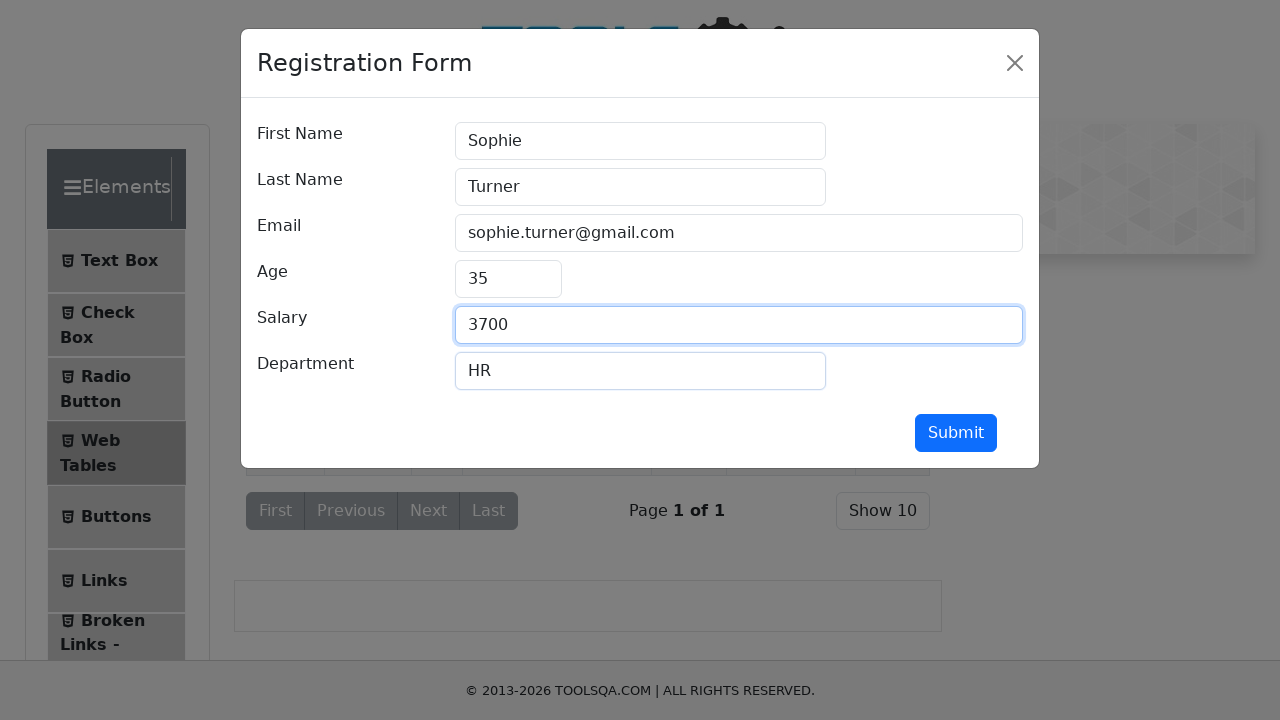

Submitted the registration form at (956, 433) on #submit
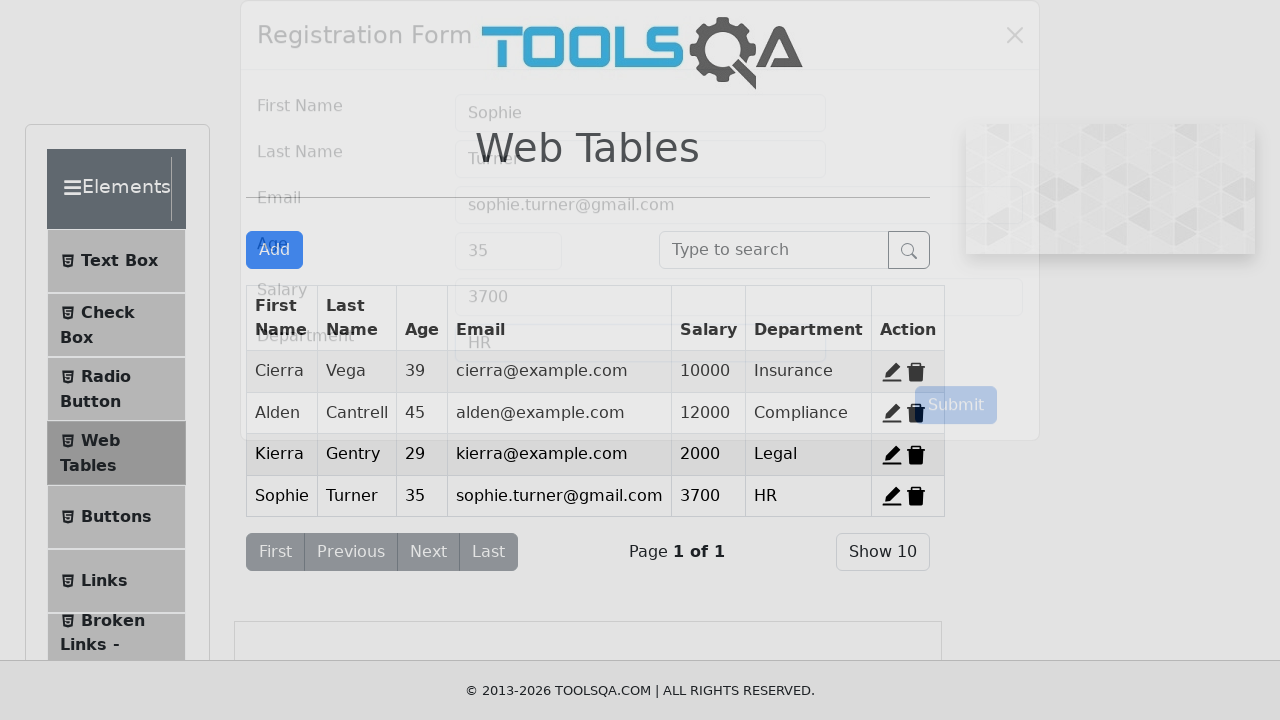

Clicked edit button for the newly added record at (892, 496) on span[id='edit-record-4']
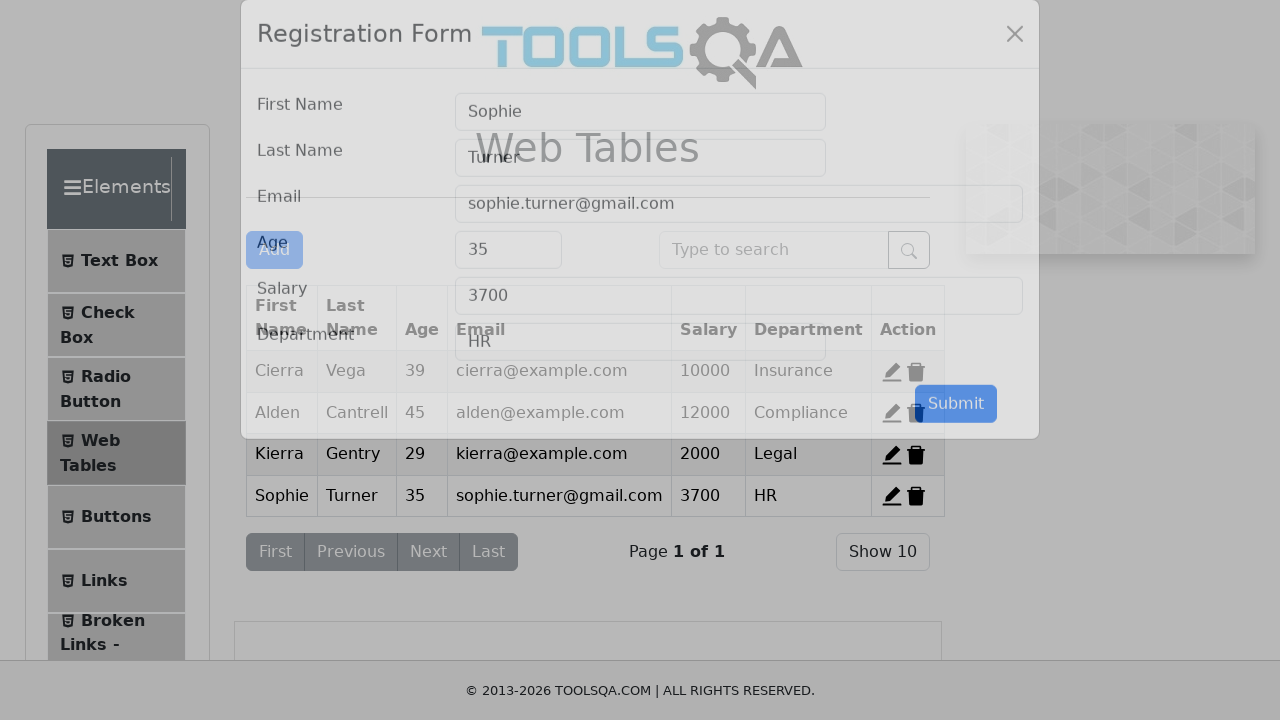

Cleared first name field on input[placeholder='First Name']
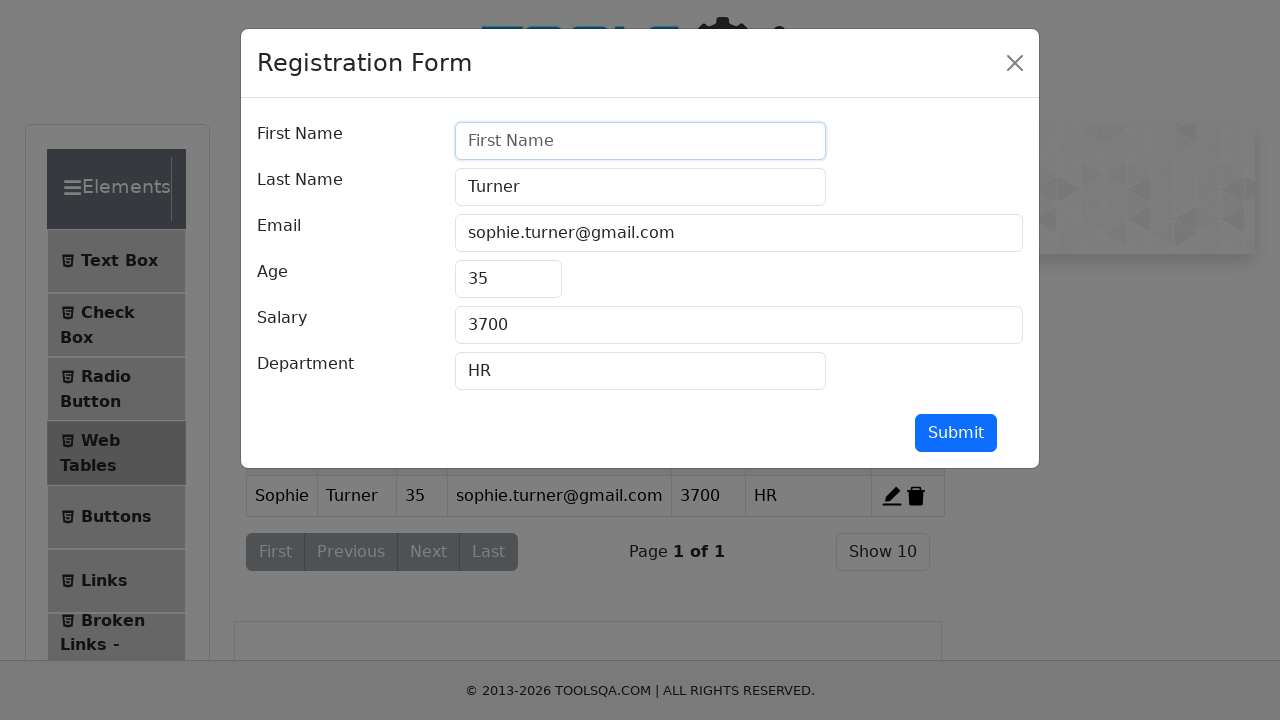

Filled first name with 'Daniela' on input[placeholder='First Name']
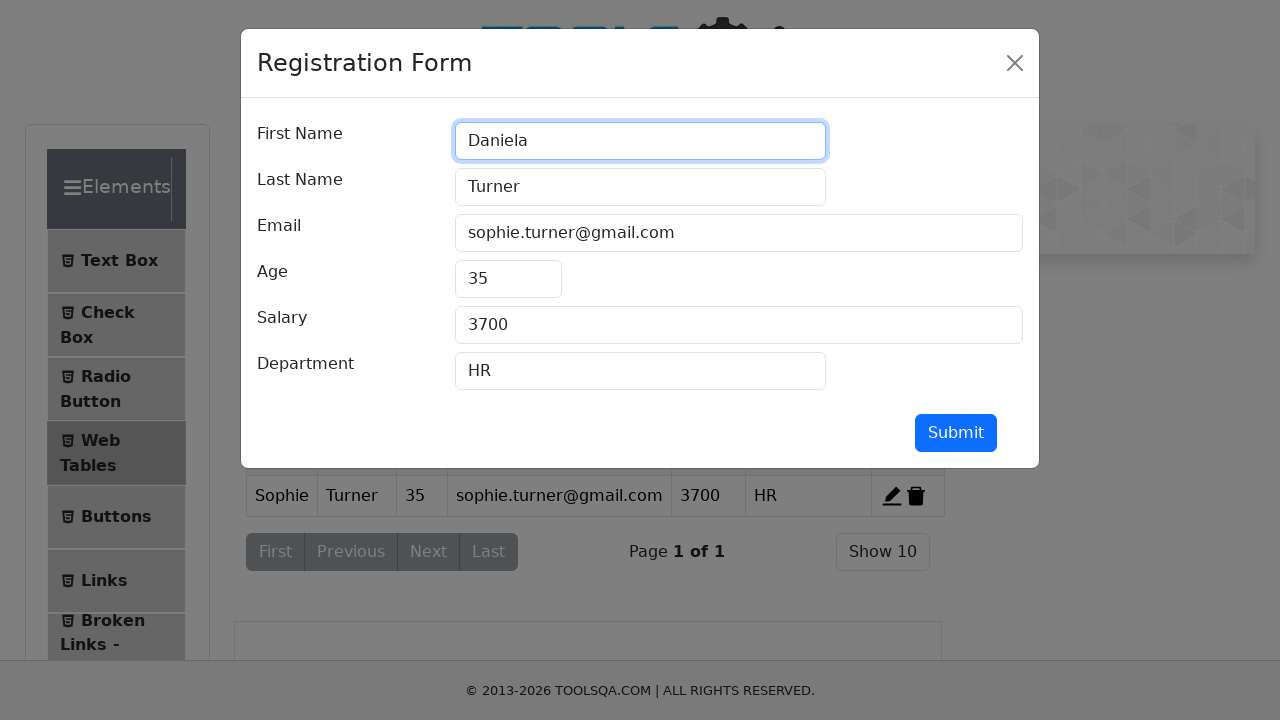

Cleared last name field on input[placeholder='Last Name']
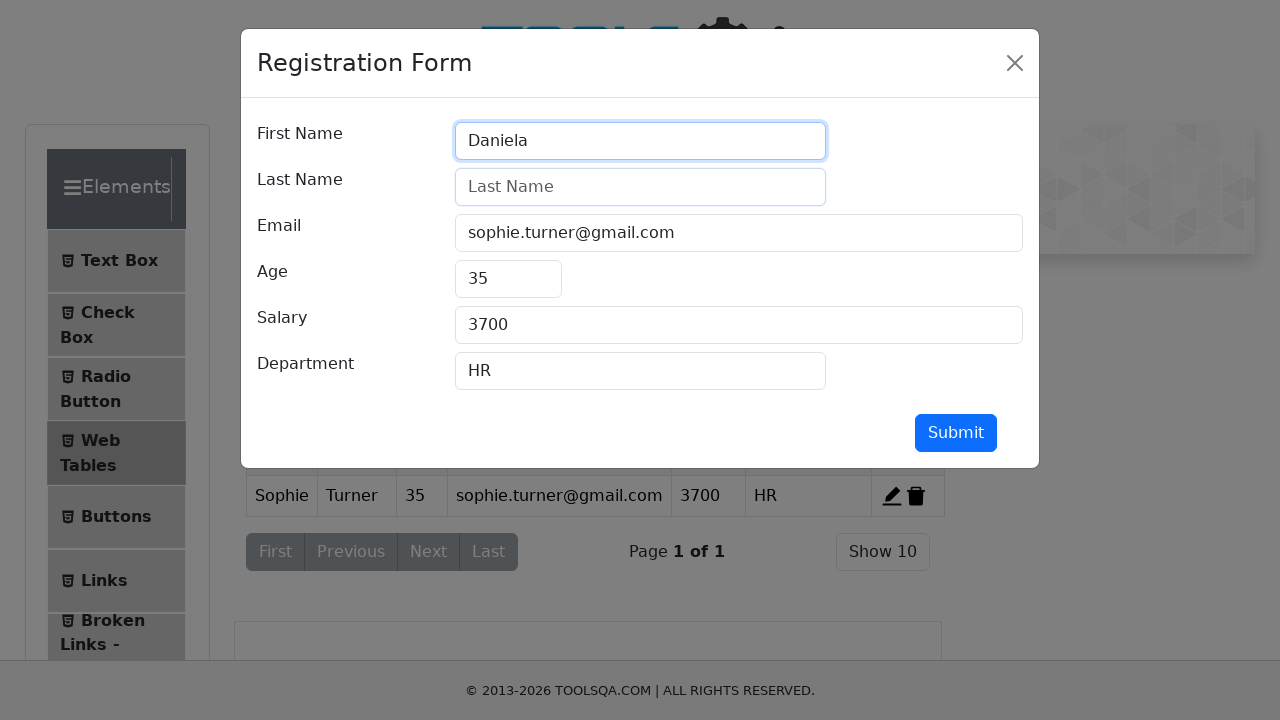

Filled last name with 'Peter' on input[placeholder='Last Name']
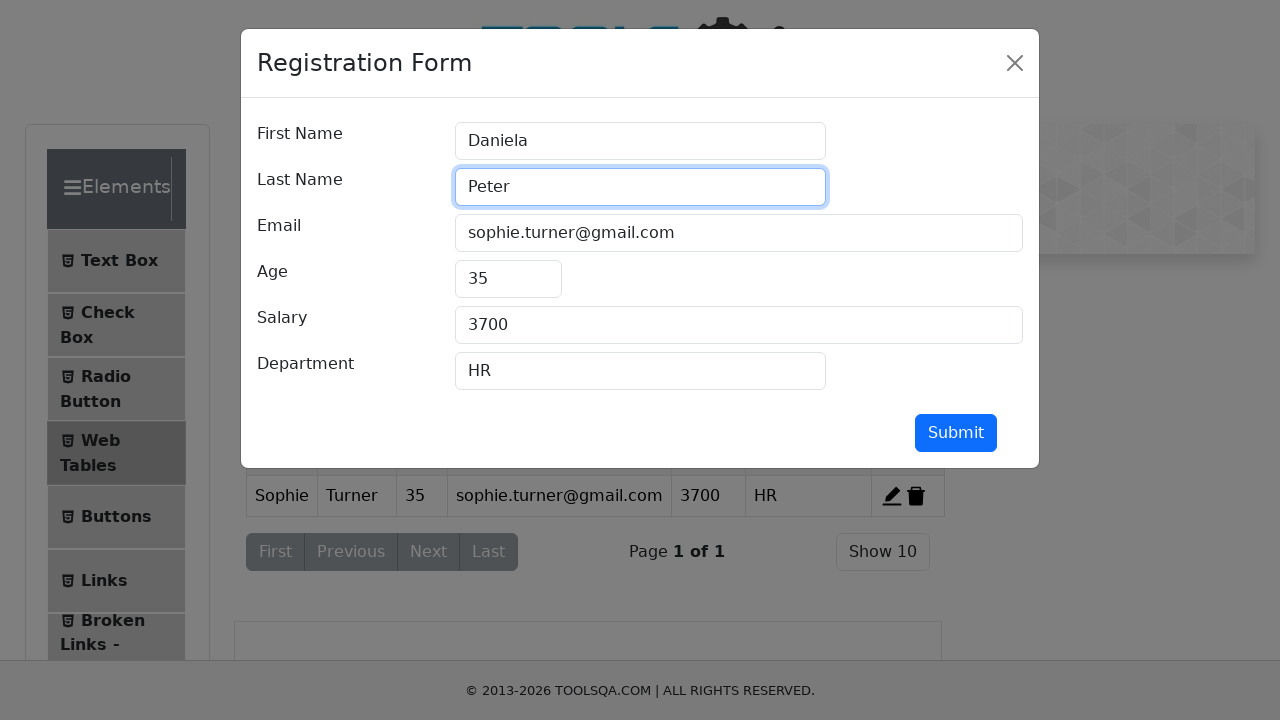

Cleared email field on input[placeholder='name@example.com']
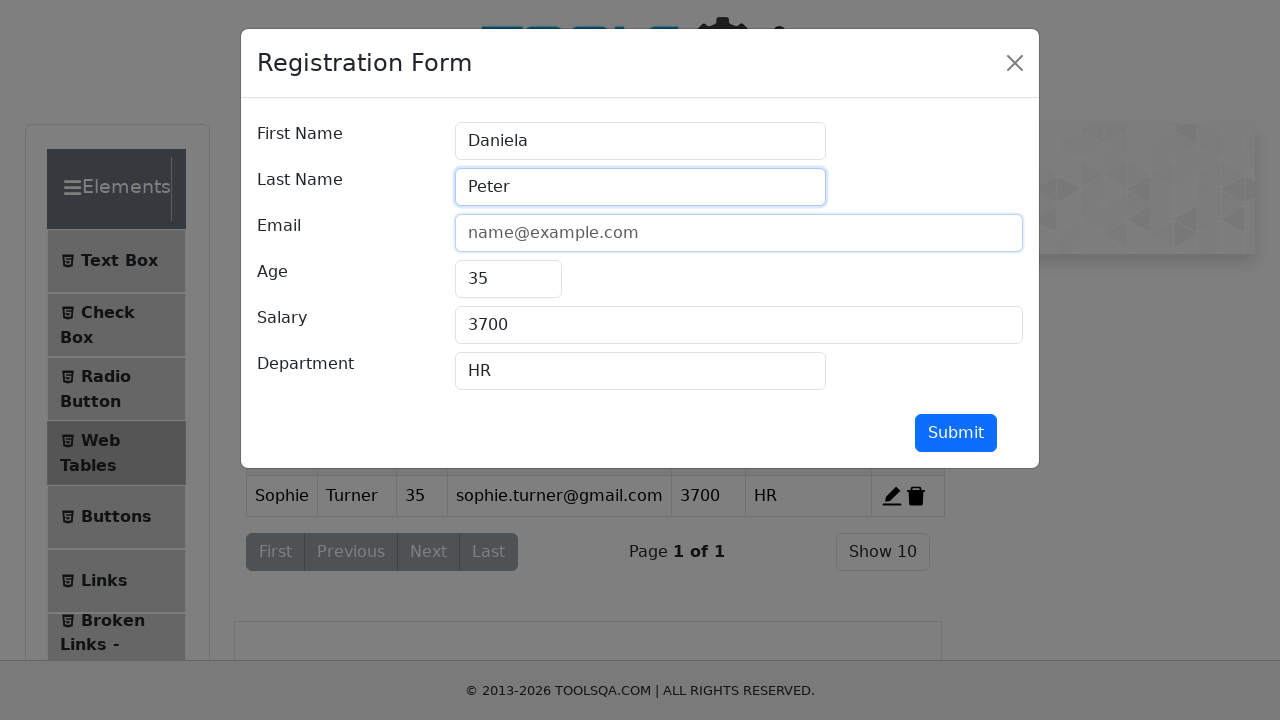

Filled email with 'daniela.peter@test.co.uk' on input[placeholder='name@example.com']
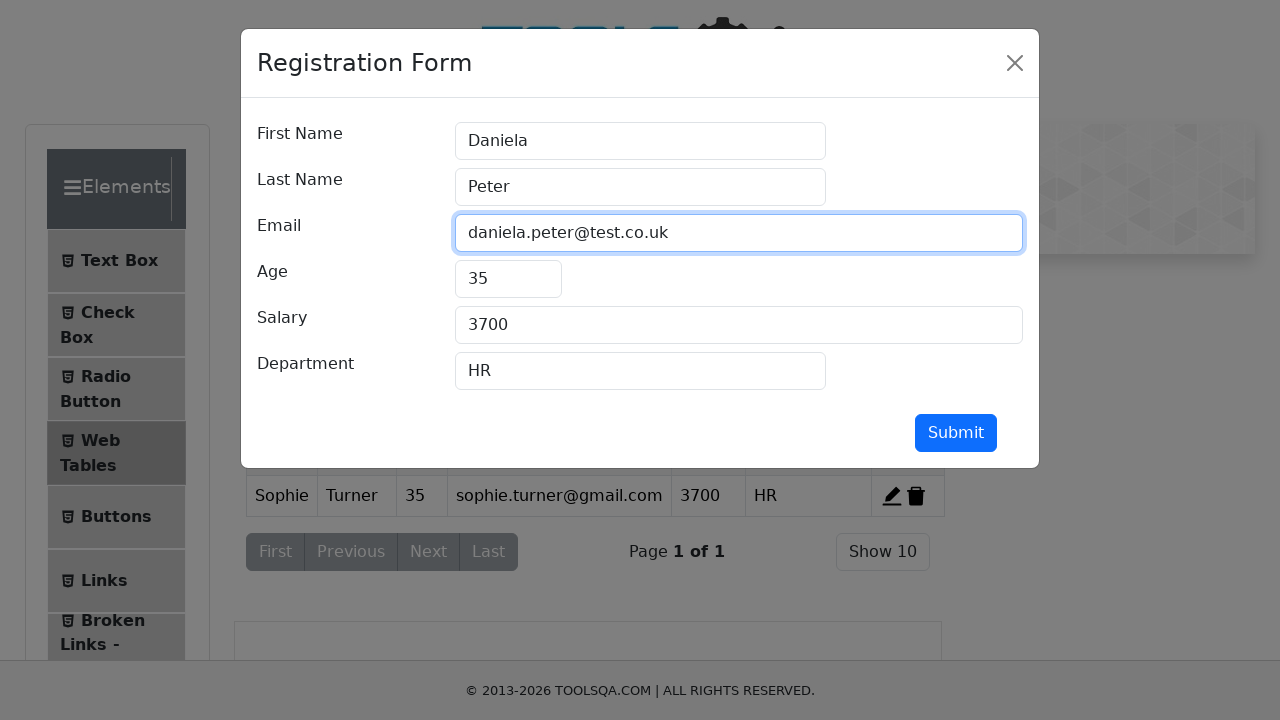

Cleared age field on input[placeholder='Age']
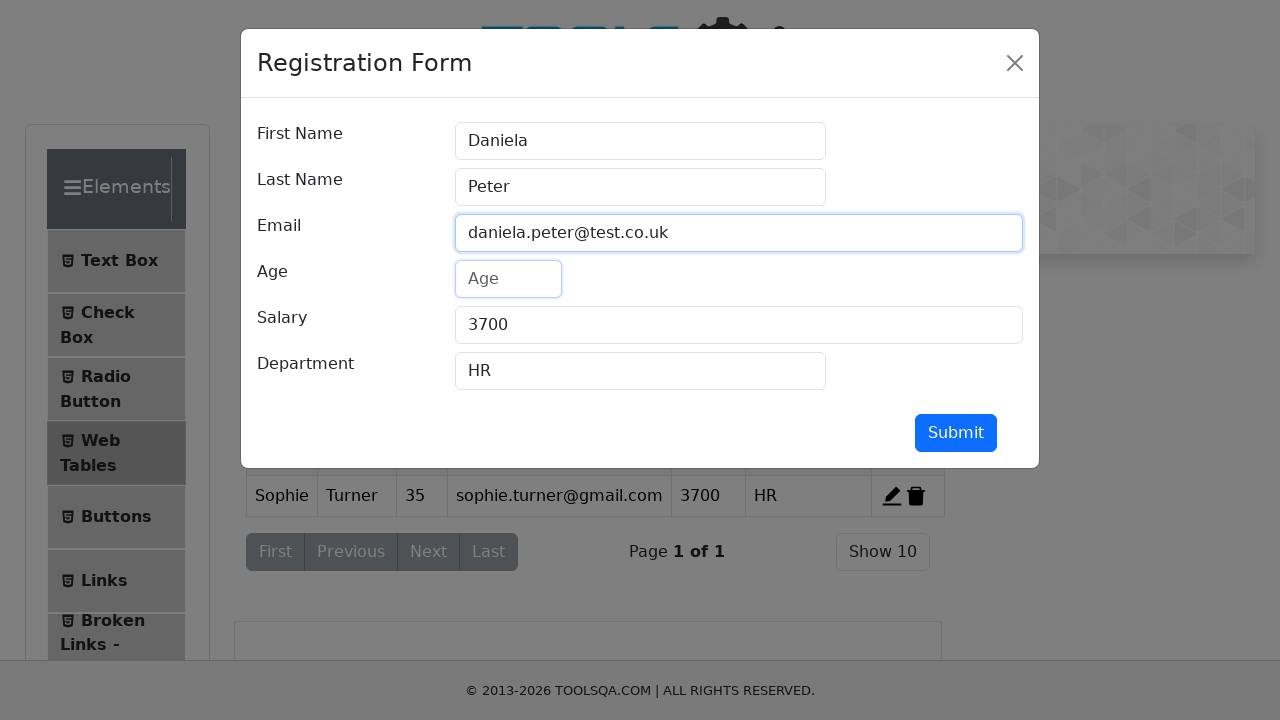

Filled age with '26' on input[placeholder='Age']
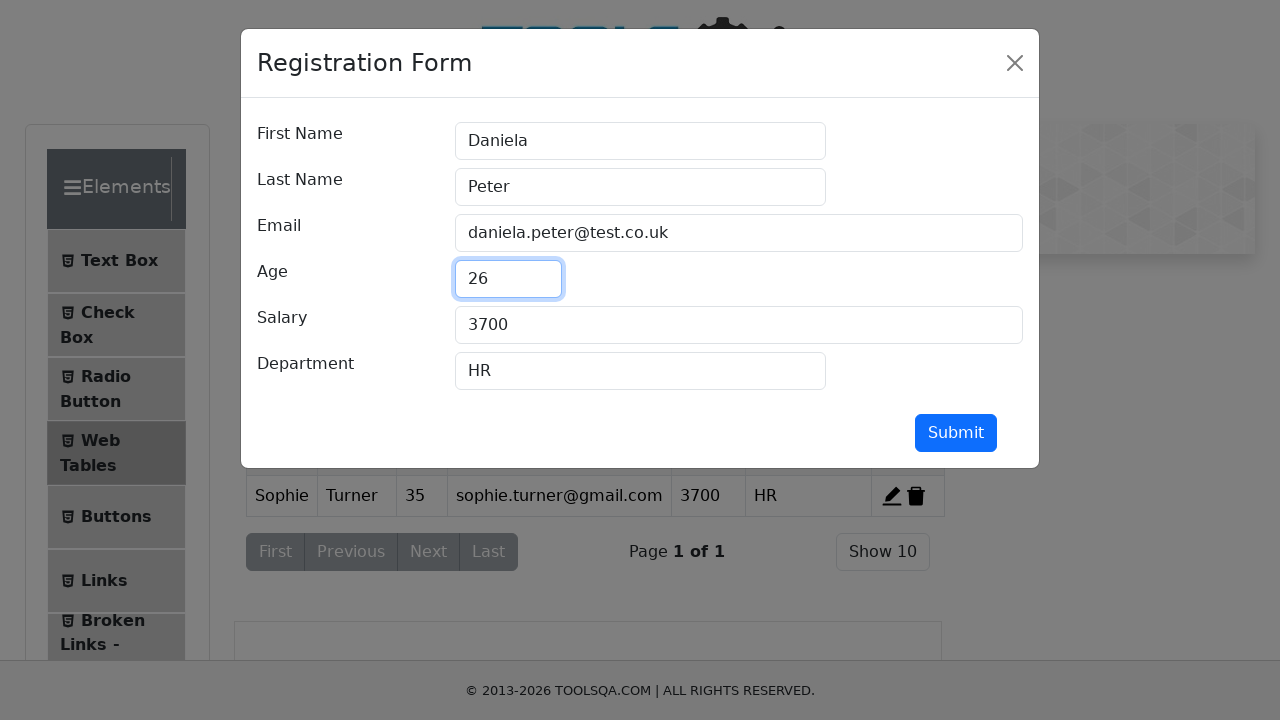

Cleared salary field on input[placeholder='Salary']
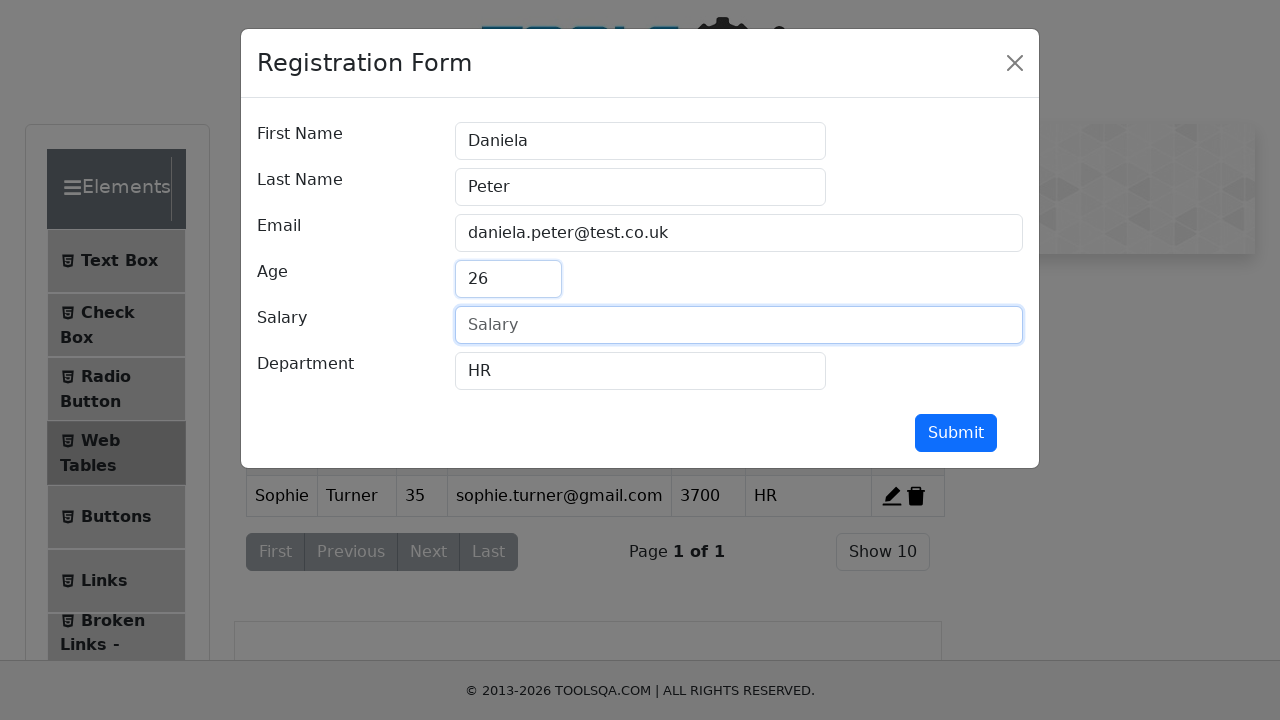

Filled salary with '4500' on input[placeholder='Salary']
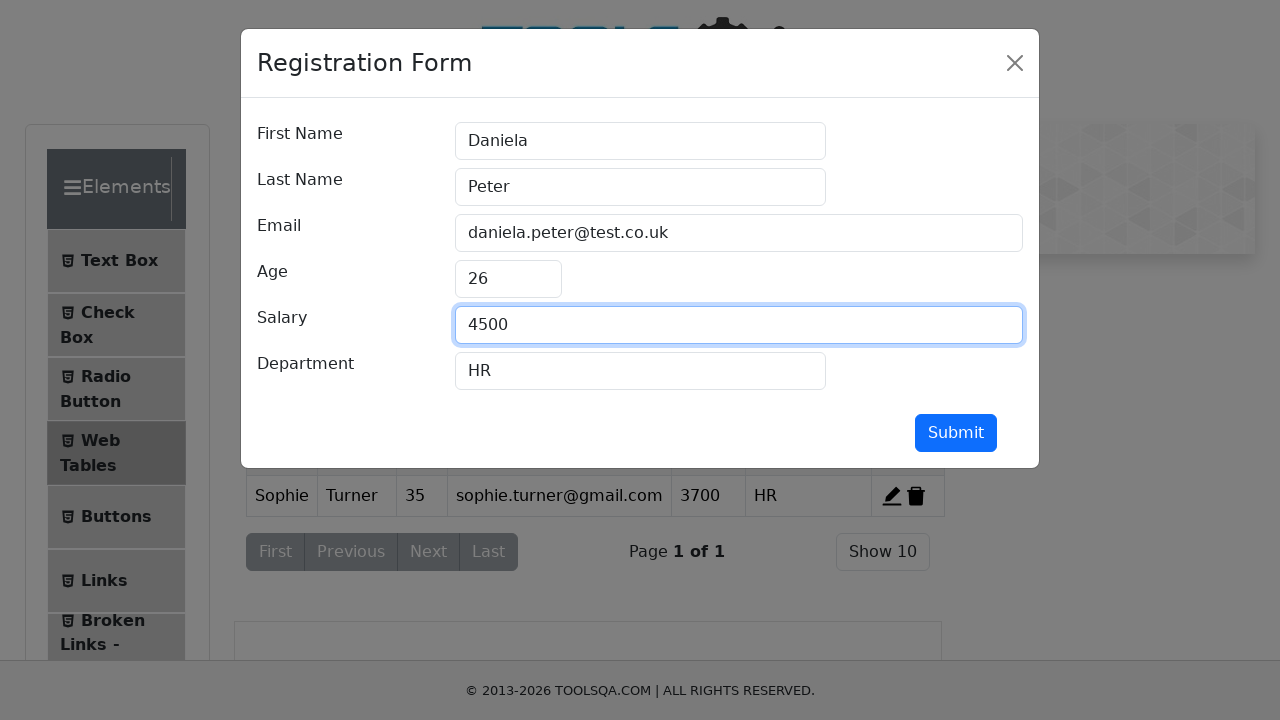

Cleared department field on input[placeholder='Department']
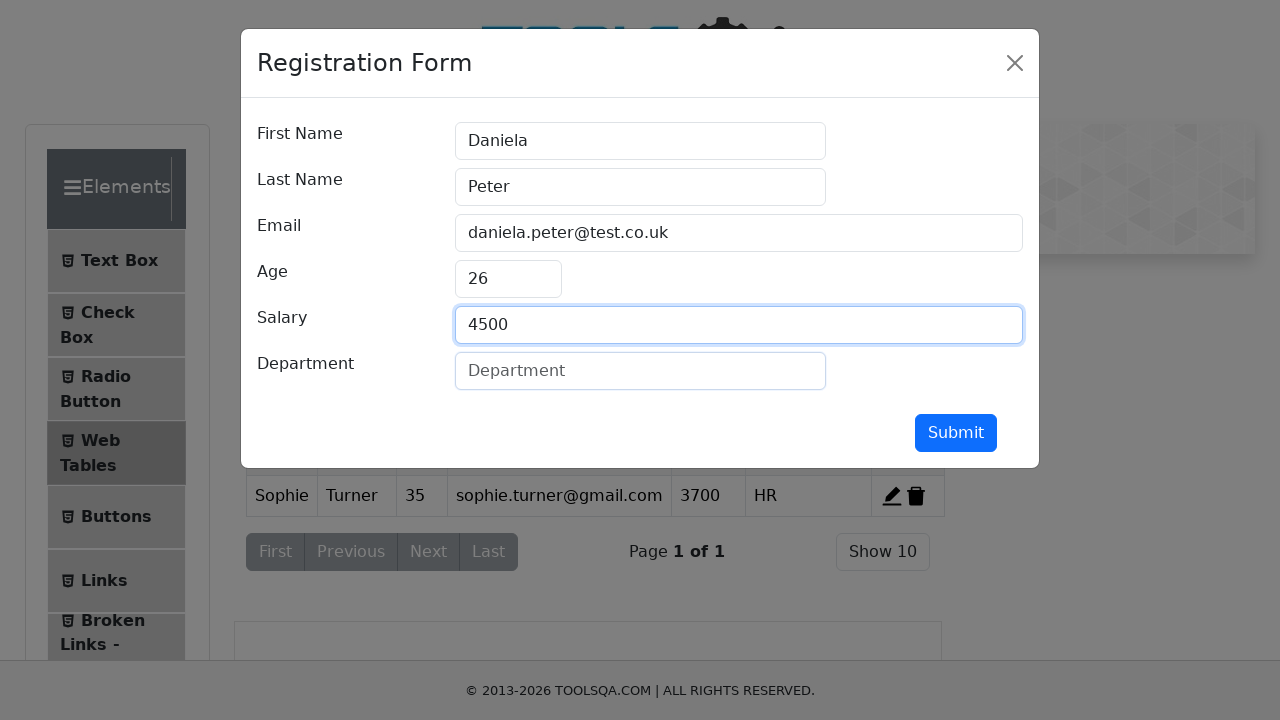

Filled department with 'Finance' on input[placeholder='Department']
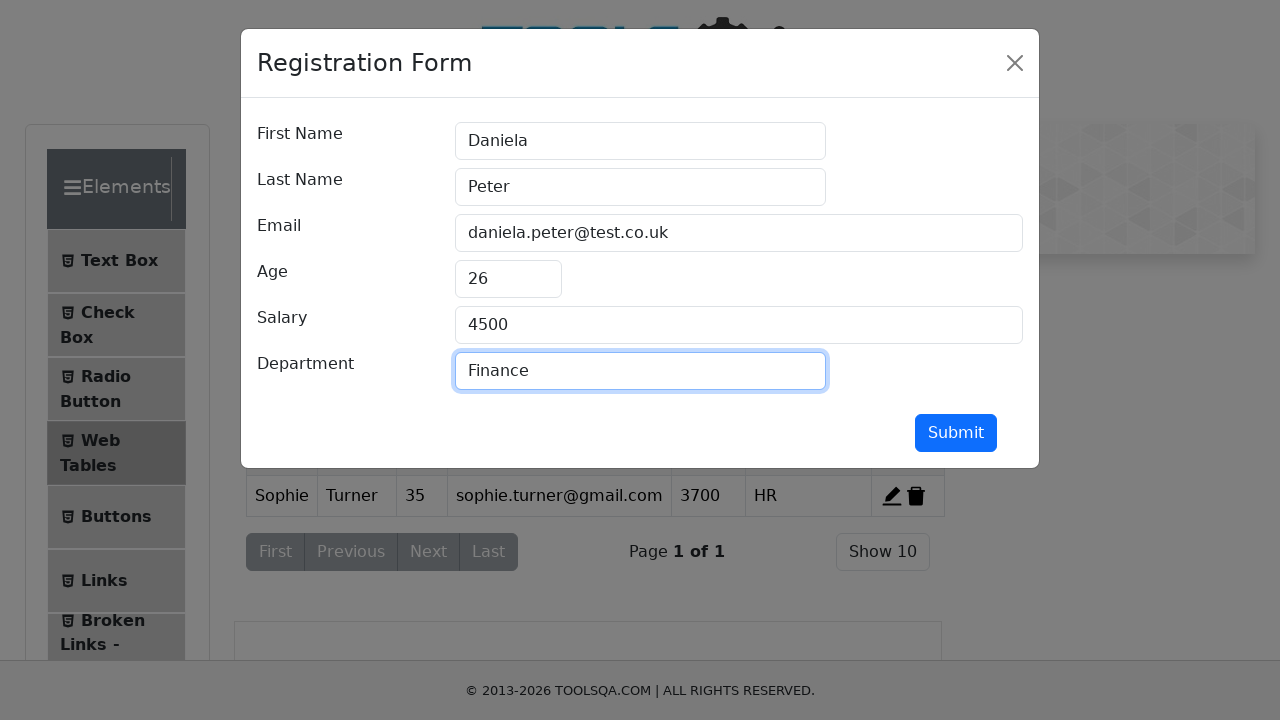

Submitted the edited record form at (956, 433) on #submit
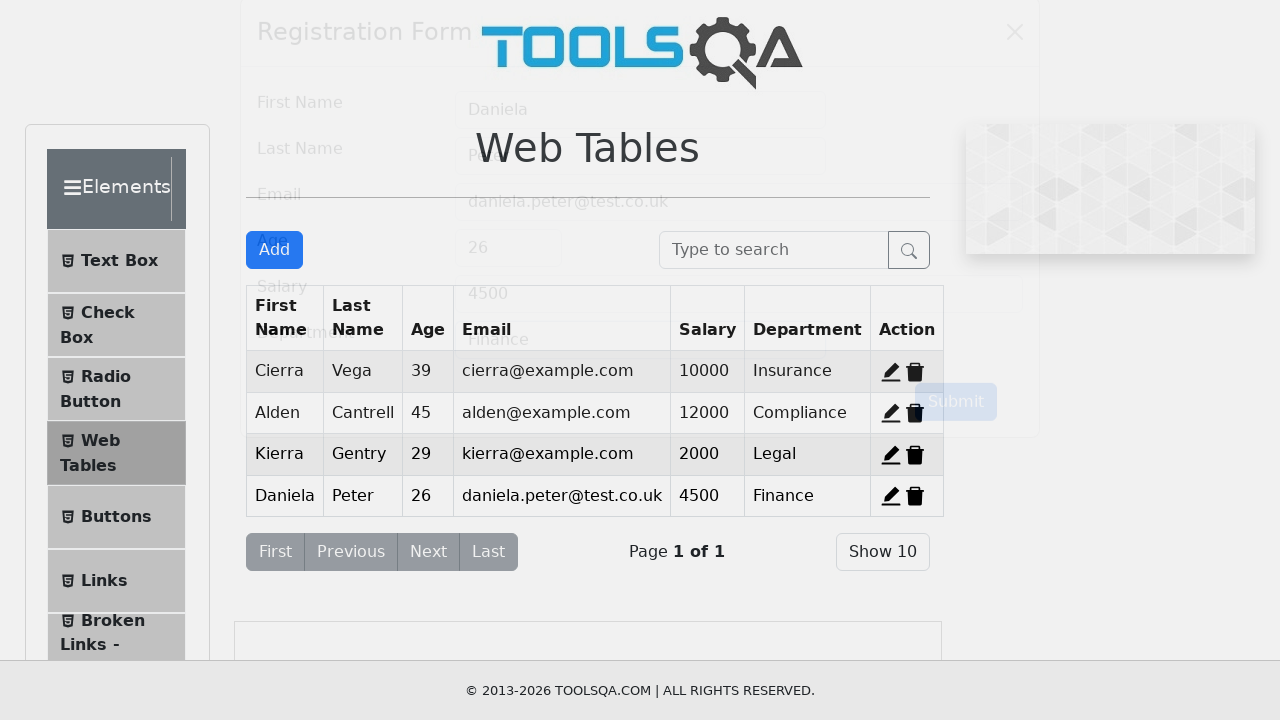

Searched for the edited record with name 'Daniela' on input[placeholder='Type to search']
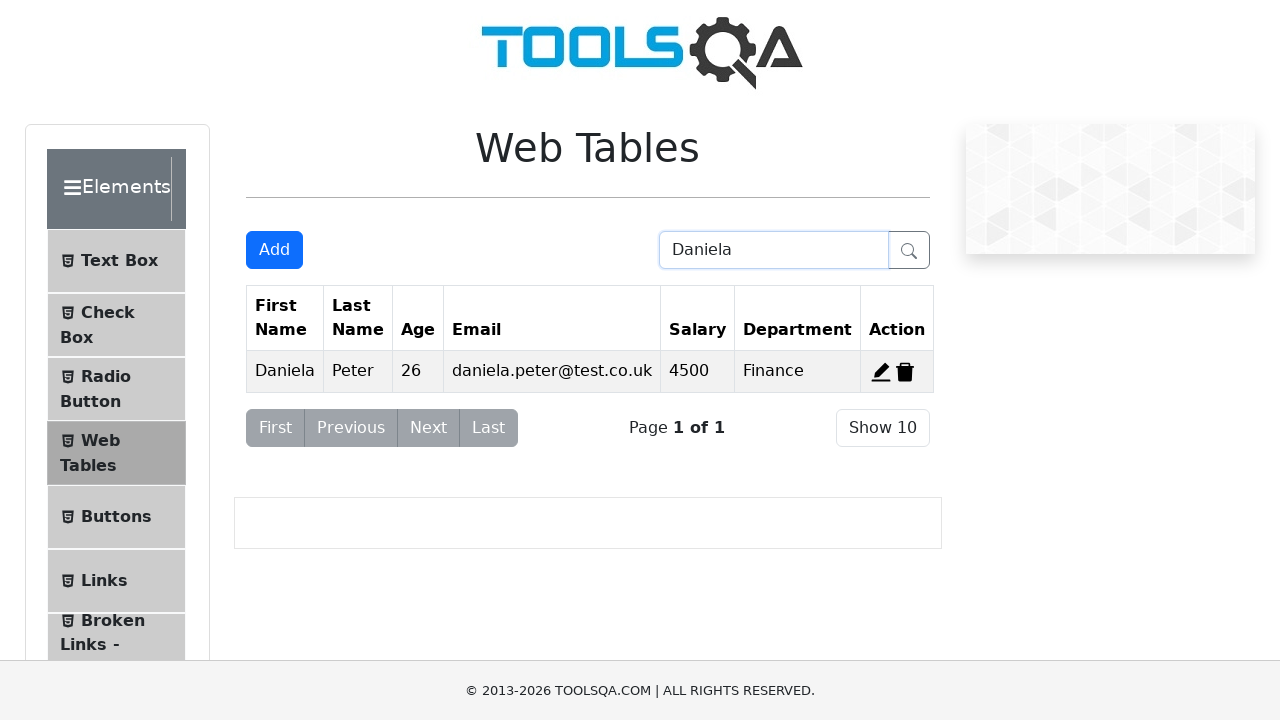

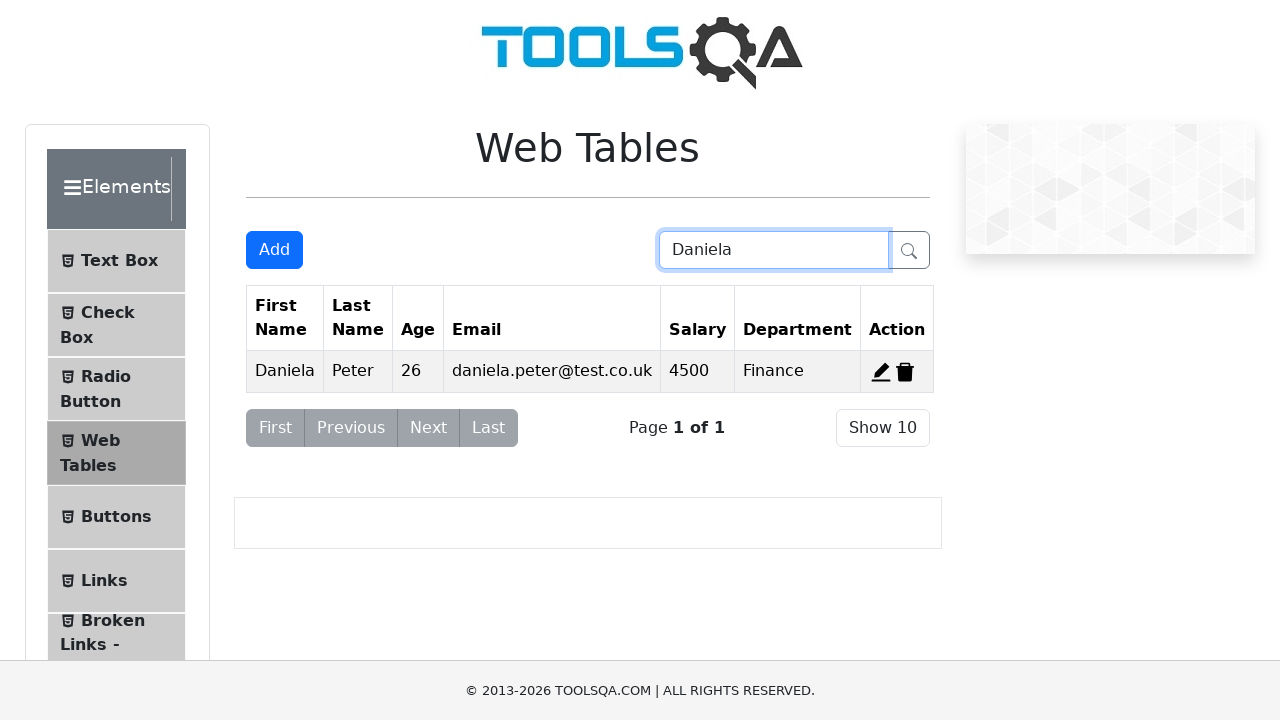